Tests that the Clear completed button displays correct text when items are completed

Starting URL: https://demo.playwright.dev/todomvc

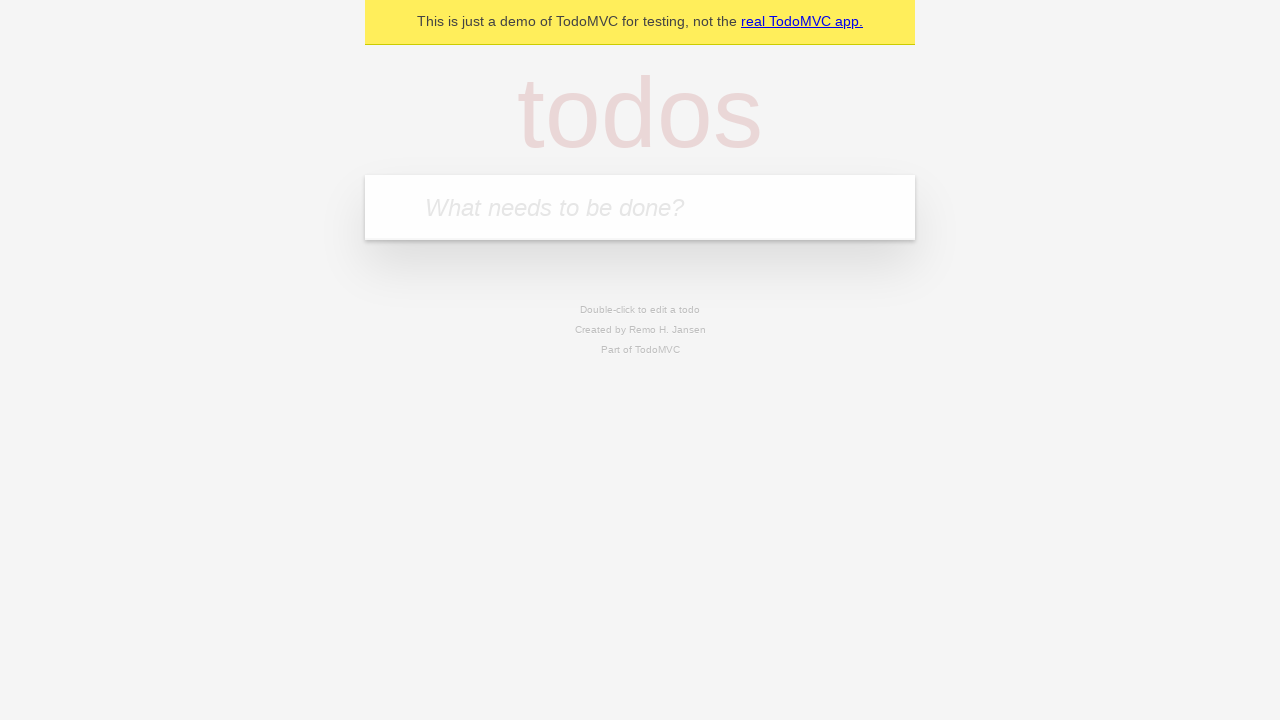

Filled todo input with 'buy some cheese' on internal:attr=[placeholder="What needs to be done?"i]
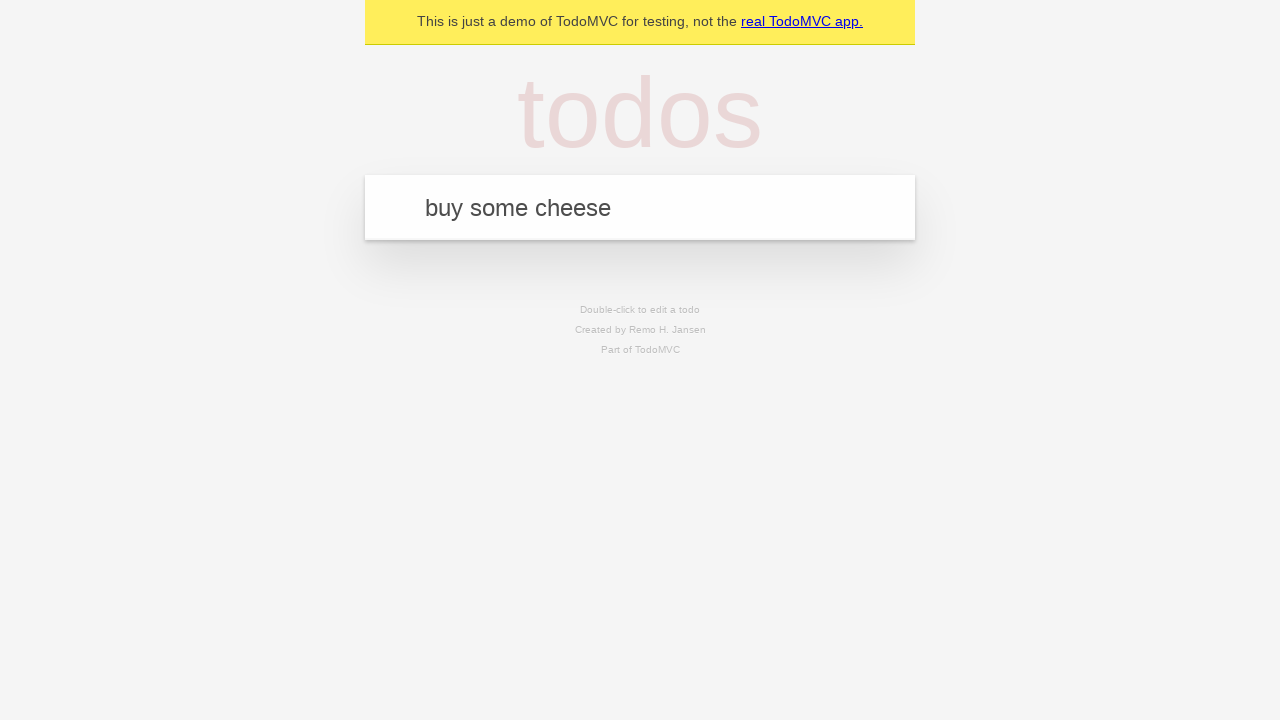

Pressed Enter to add first todo on internal:attr=[placeholder="What needs to be done?"i]
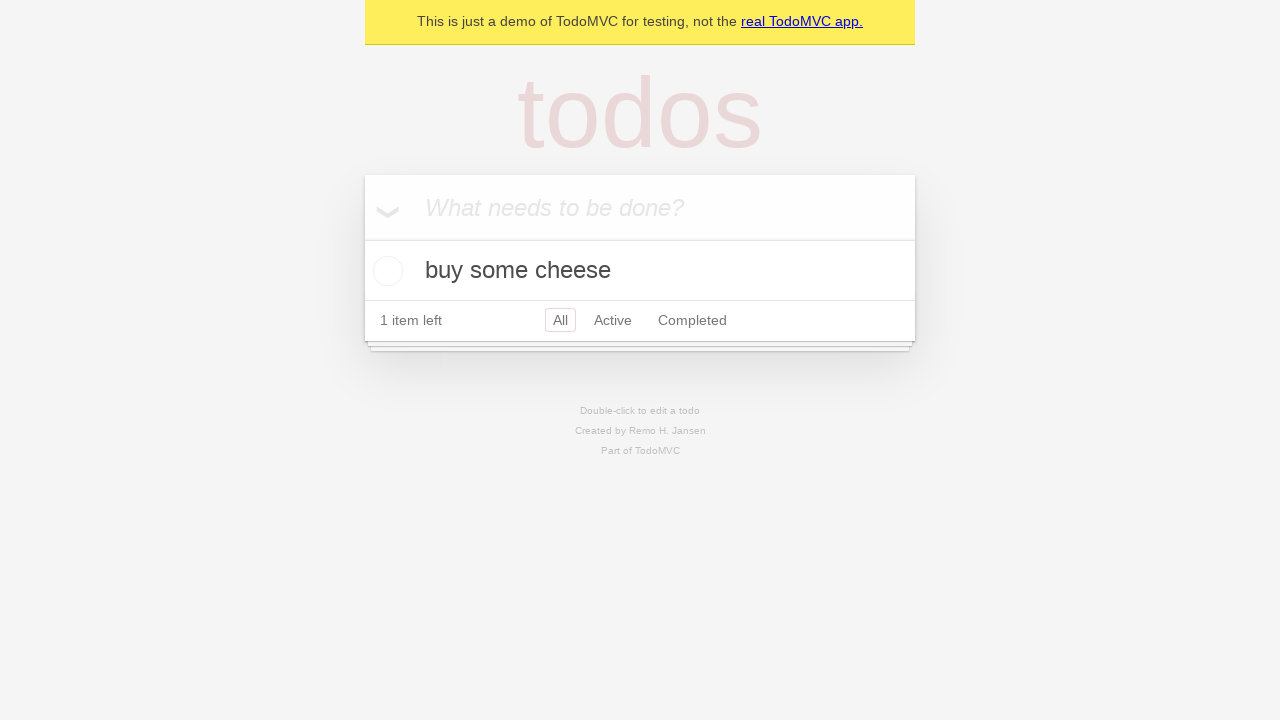

Filled todo input with 'feed the cat' on internal:attr=[placeholder="What needs to be done?"i]
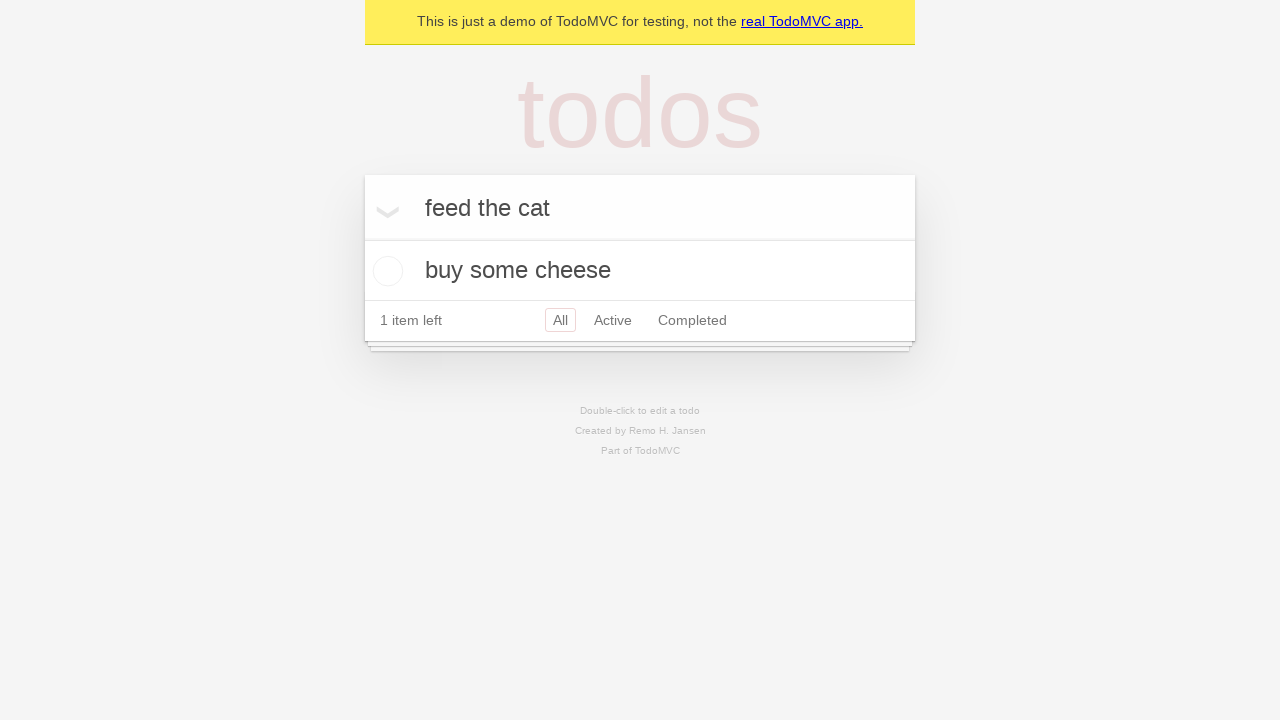

Pressed Enter to add second todo on internal:attr=[placeholder="What needs to be done?"i]
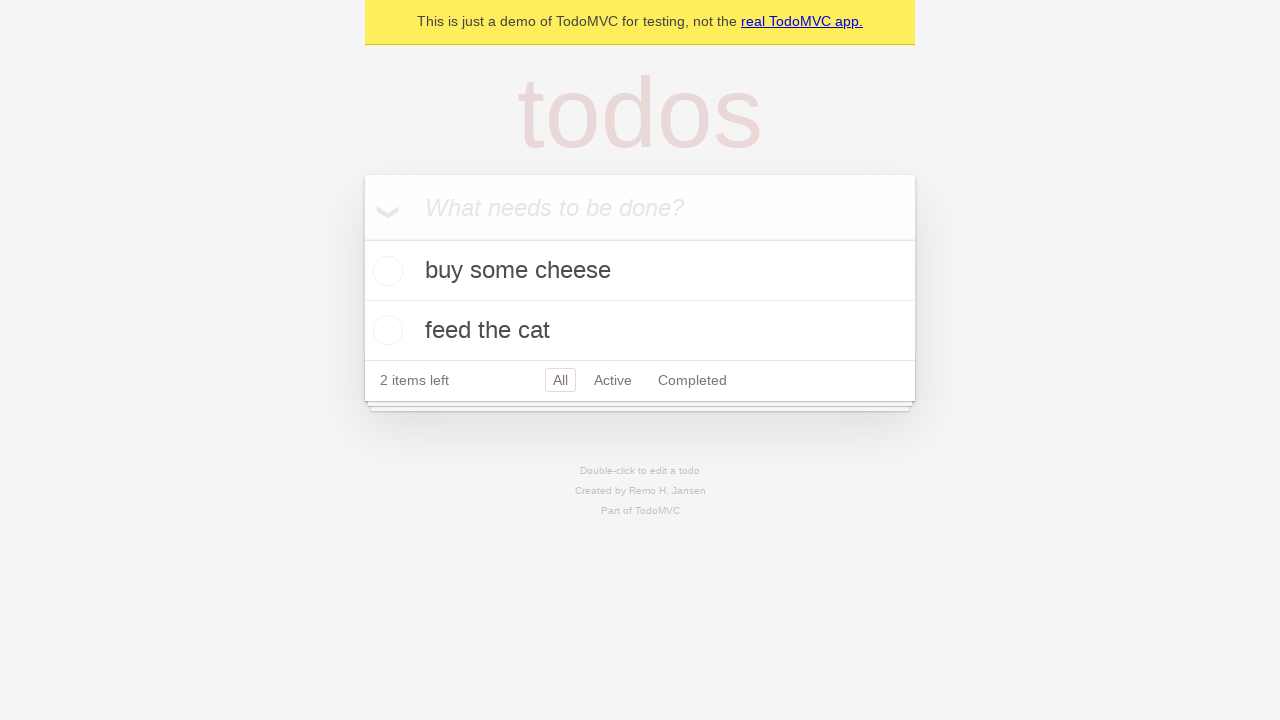

Filled todo input with 'book a doctors appointment' on internal:attr=[placeholder="What needs to be done?"i]
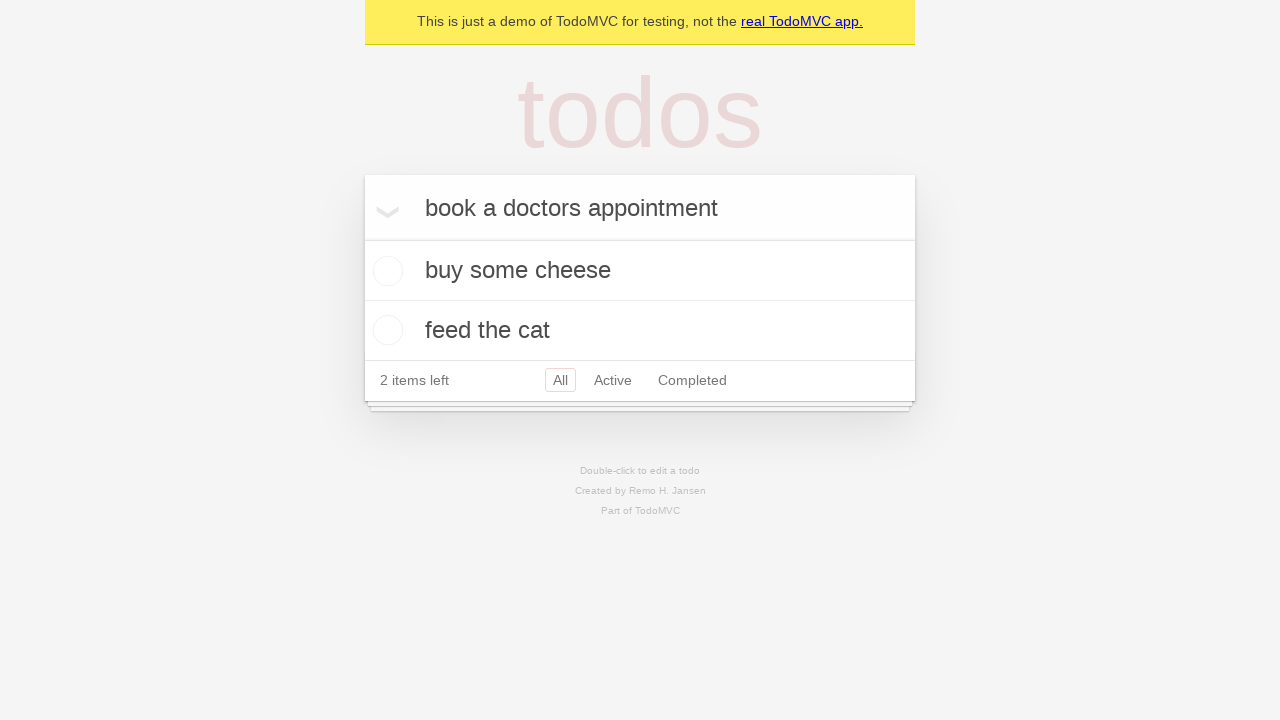

Pressed Enter to add third todo on internal:attr=[placeholder="What needs to be done?"i]
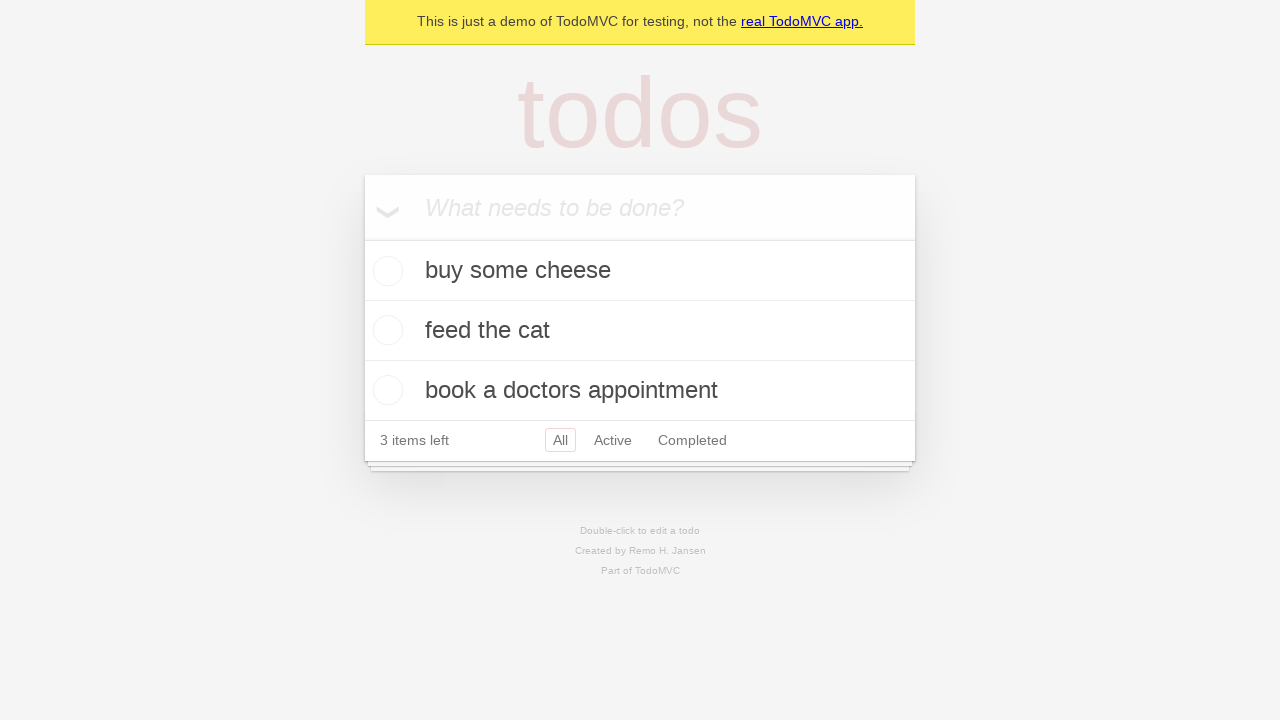

Checked the first todo item to mark it as completed at (385, 271) on .todo-list li .toggle >> nth=0
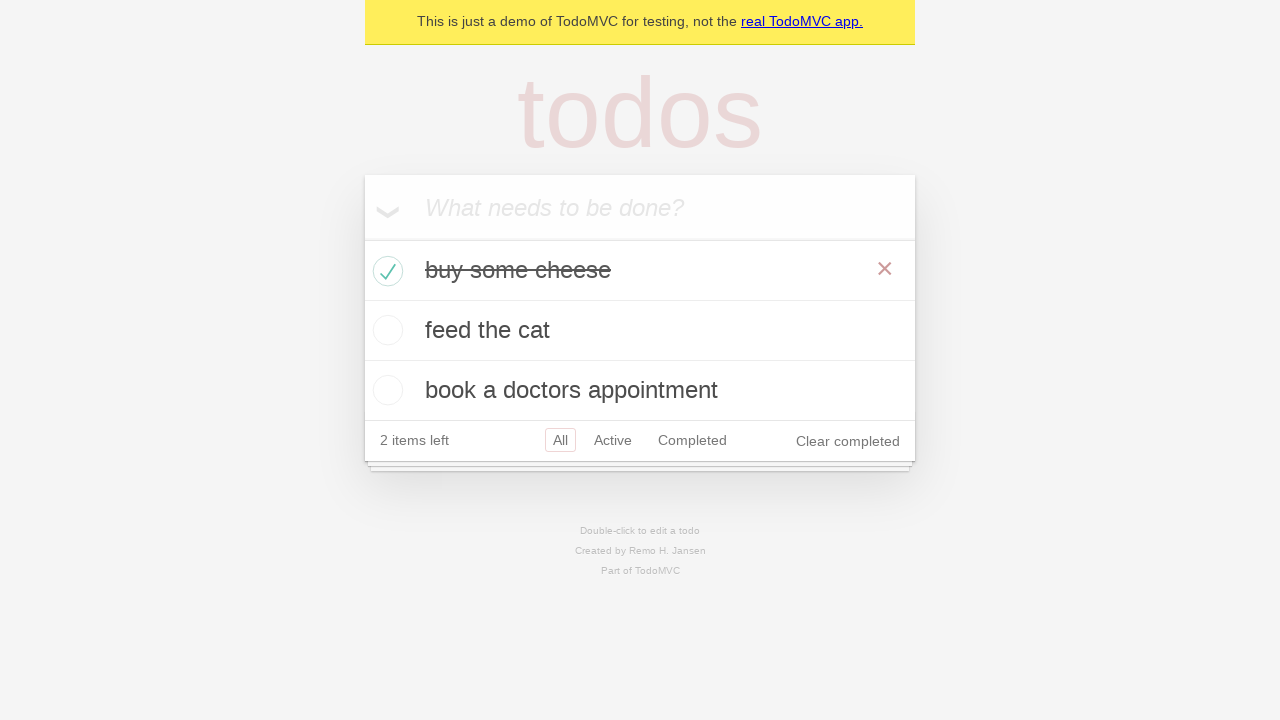

Clear completed button appeared after checking first todo
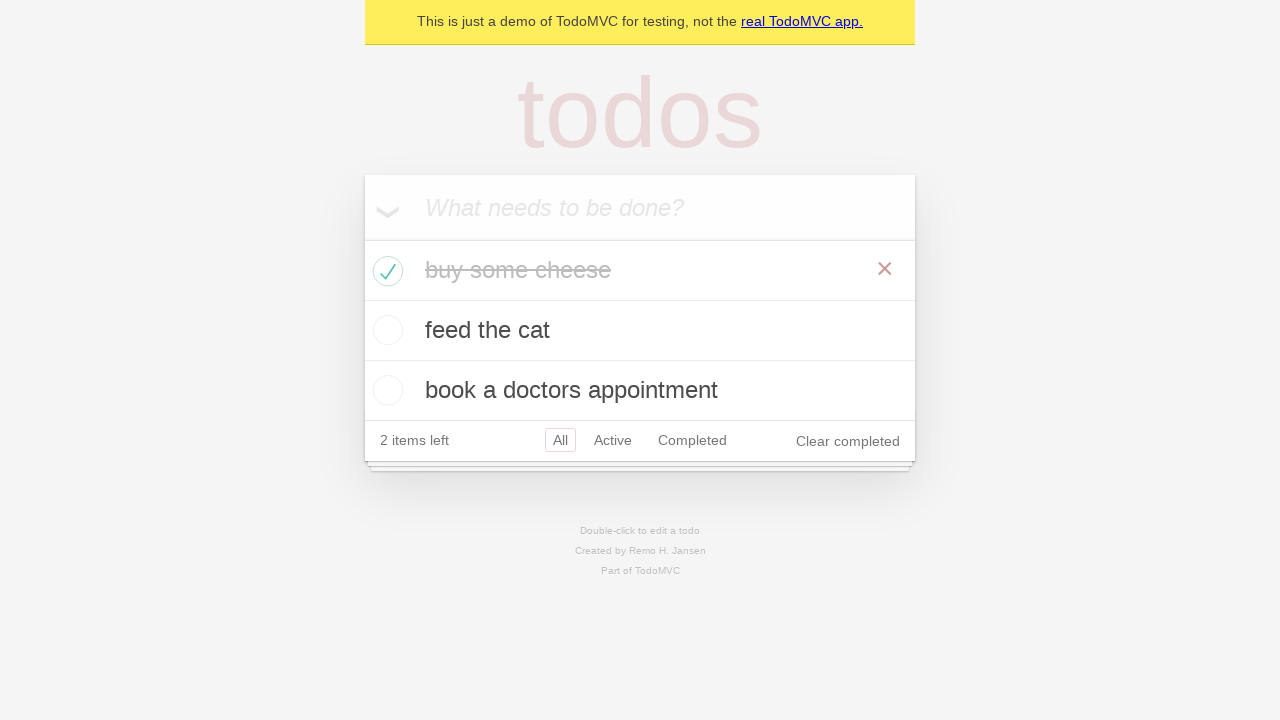

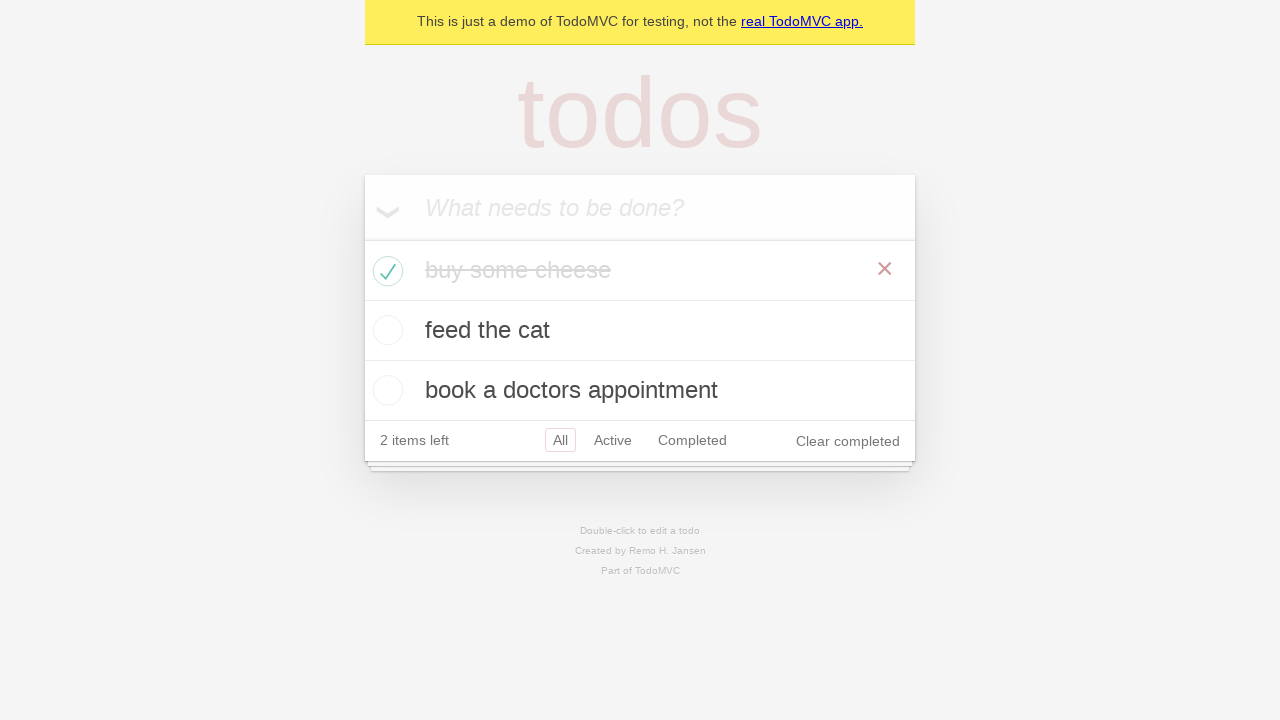